Tests radio button functionality by selecting a specific radio button option and verifying the selection

Starting URL: https://www.letskodeit.com/practice

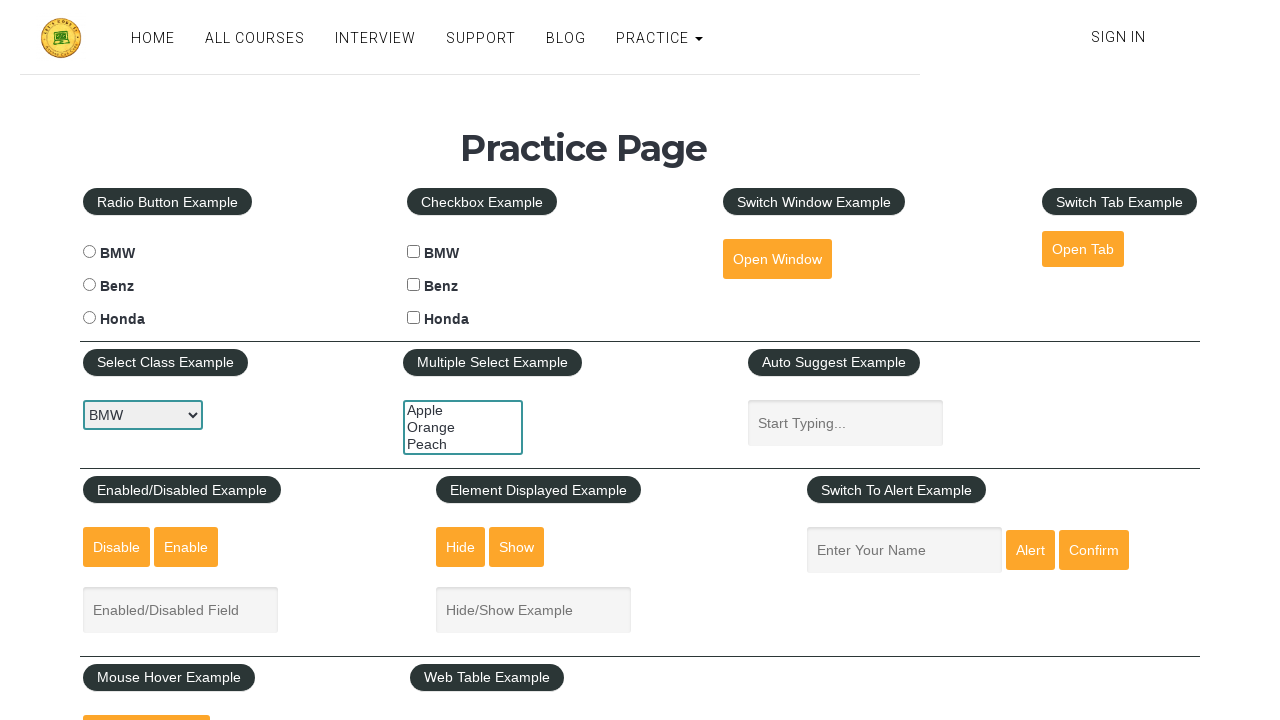

Clicked BMW radio button at (89, 252) on input[value='bmw']
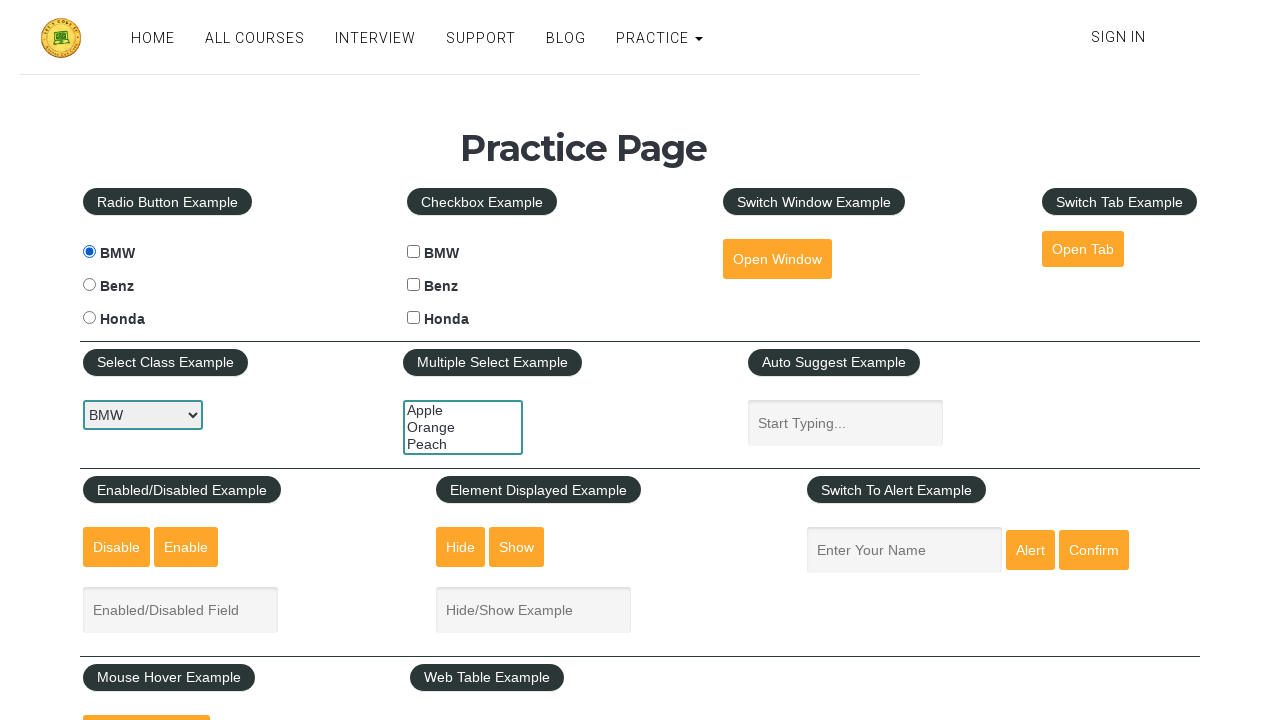

Verified radio button selection by querying for checked input with name='cars'
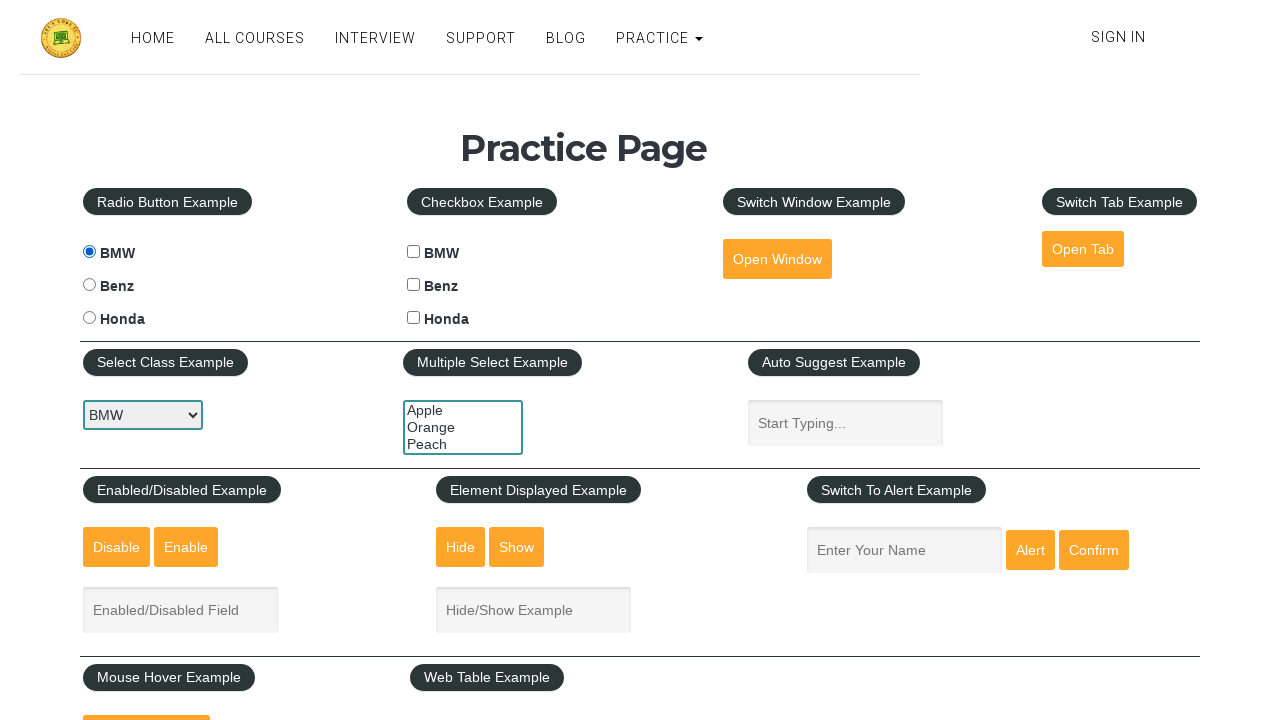

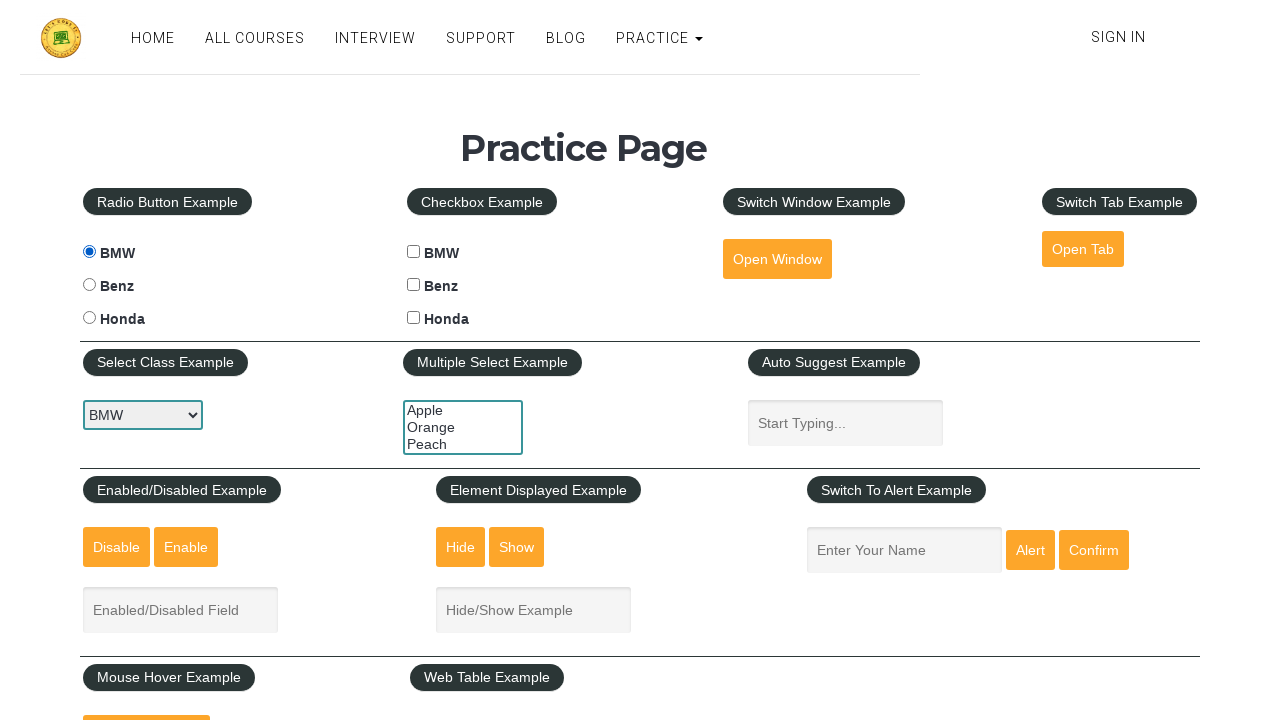